Tests multi-window handling by opening a new window, navigating to a second site, extracting a course name, switching back to the parent window, and filling a form field with the extracted text

Starting URL: https://rahulshettyacademy.com/angularpractice/

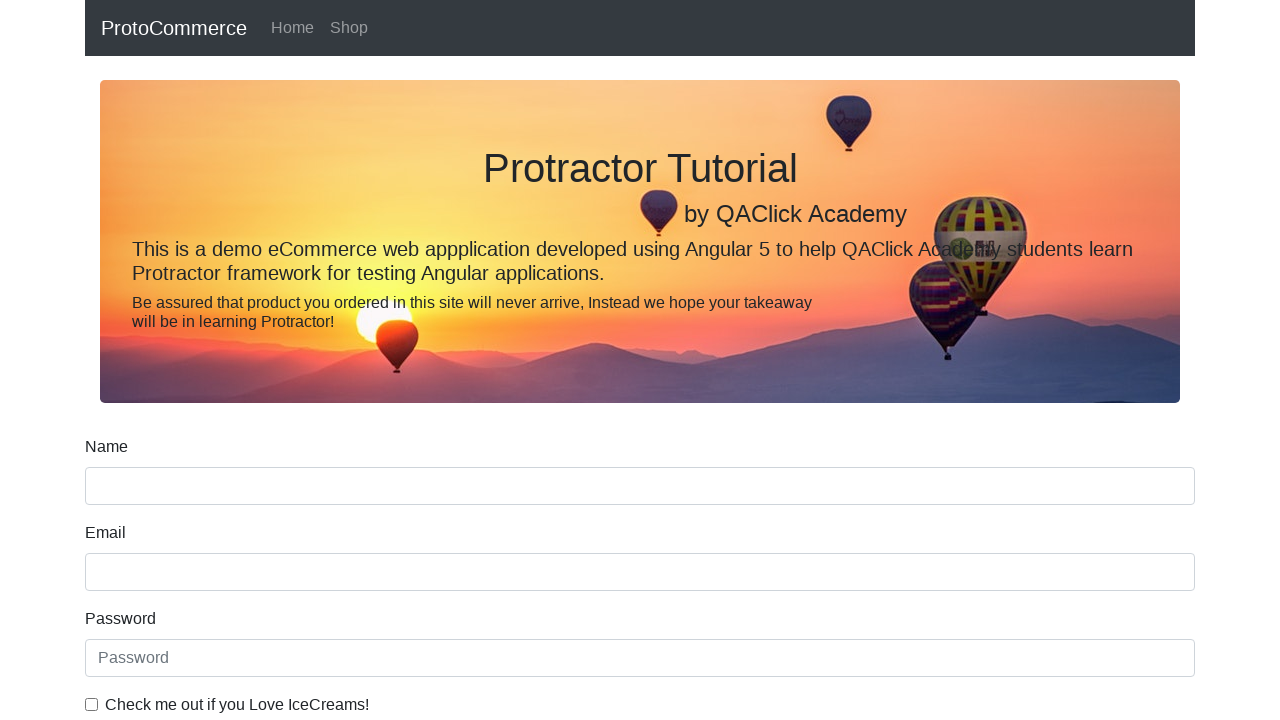

Opened a new window/tab
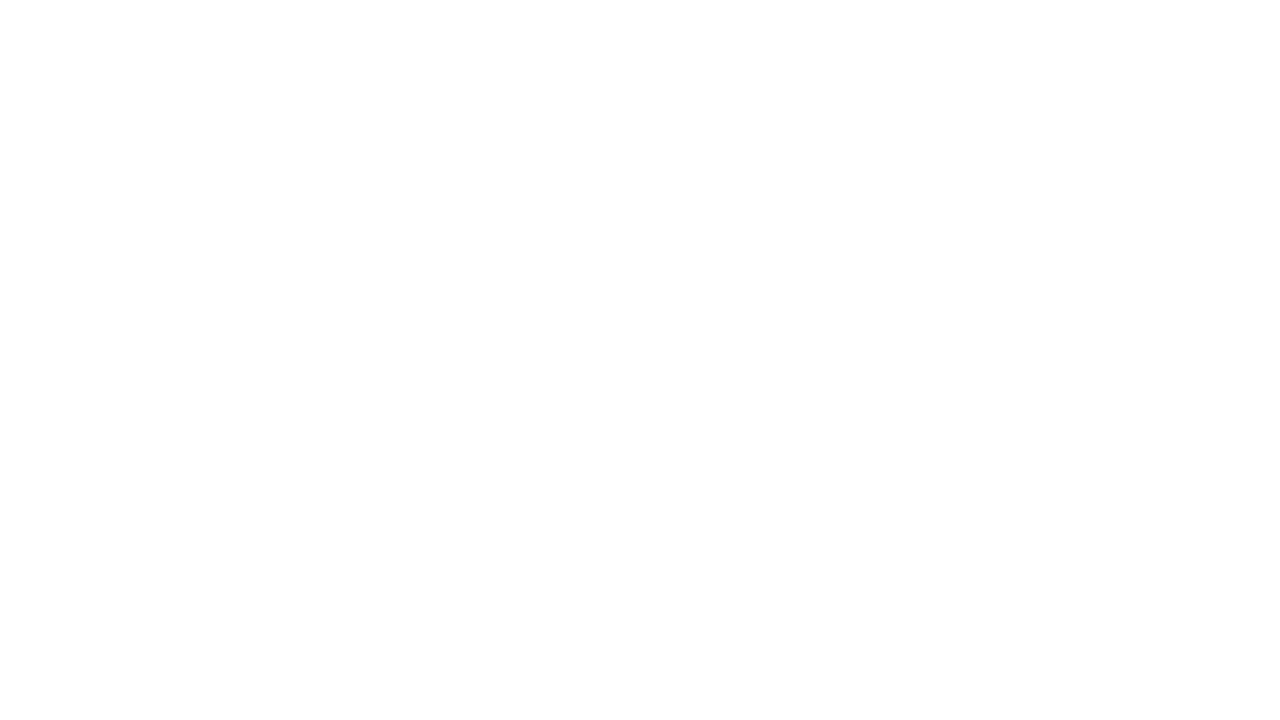

Navigated to https://rahulshettyacademy.com/ in new window
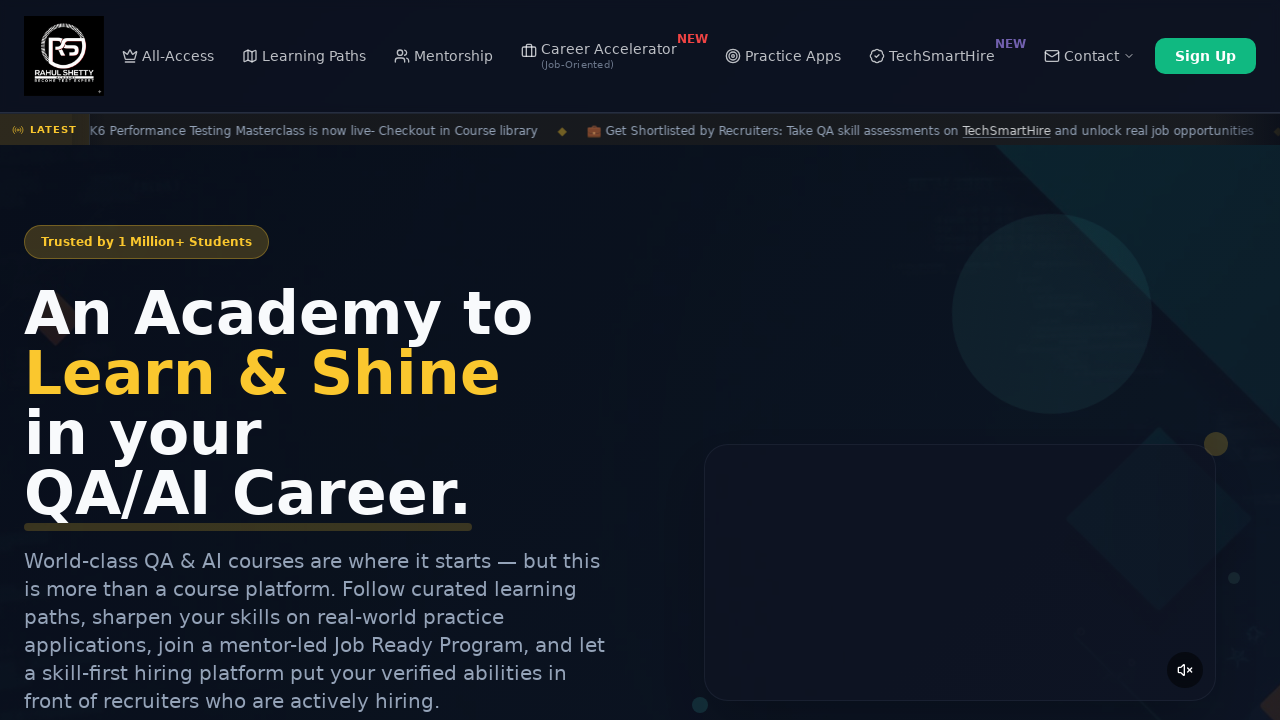

Waited for course links to load on second site
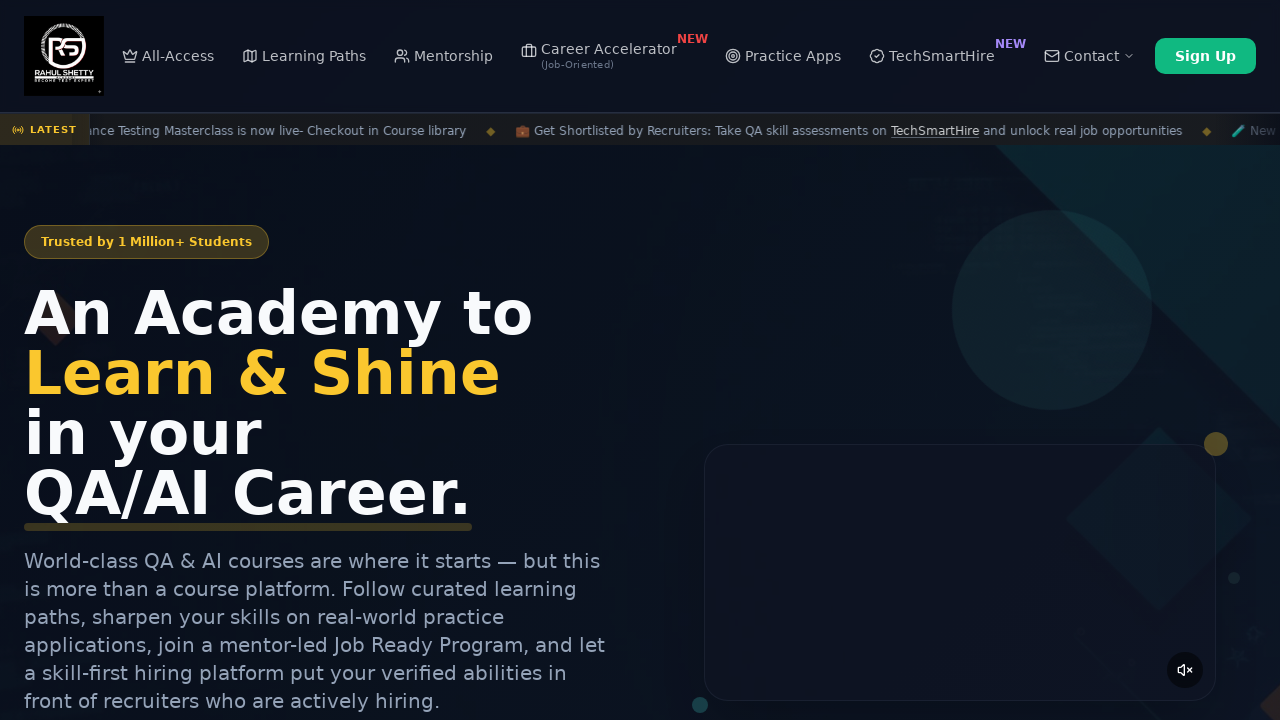

Located course link elements
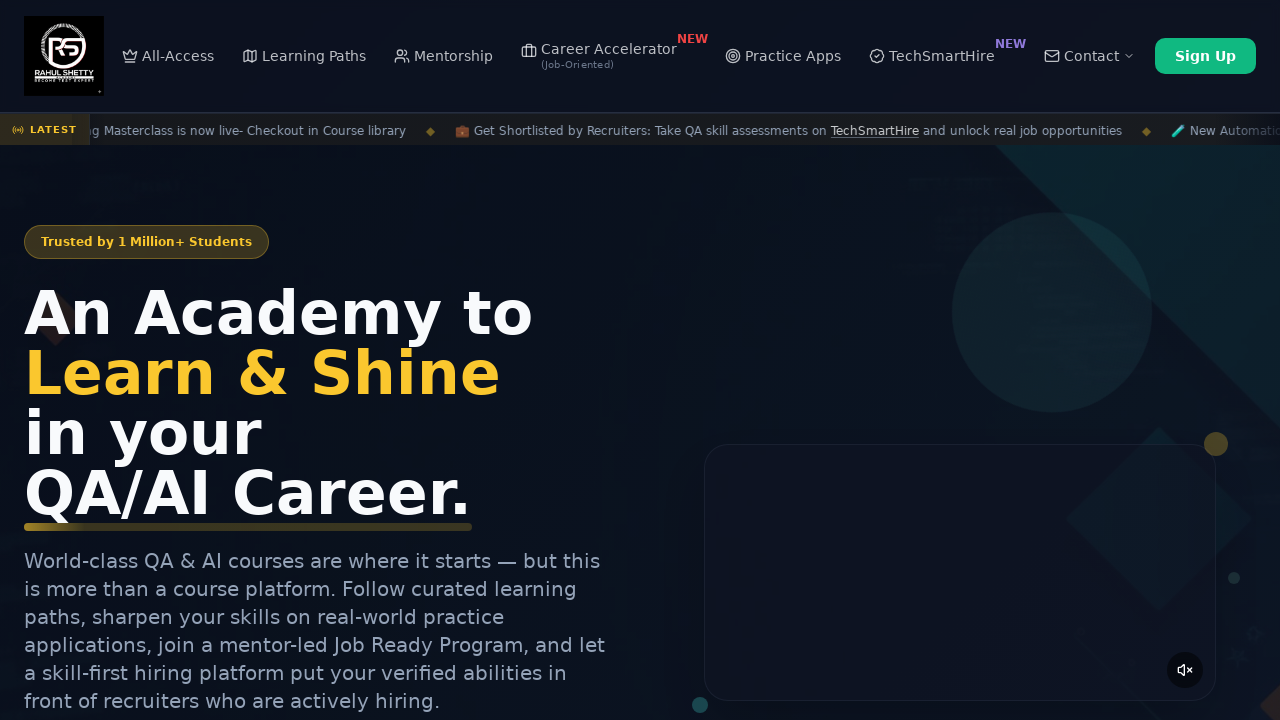

Extracted course name: 'Playwright Testing' from second course link
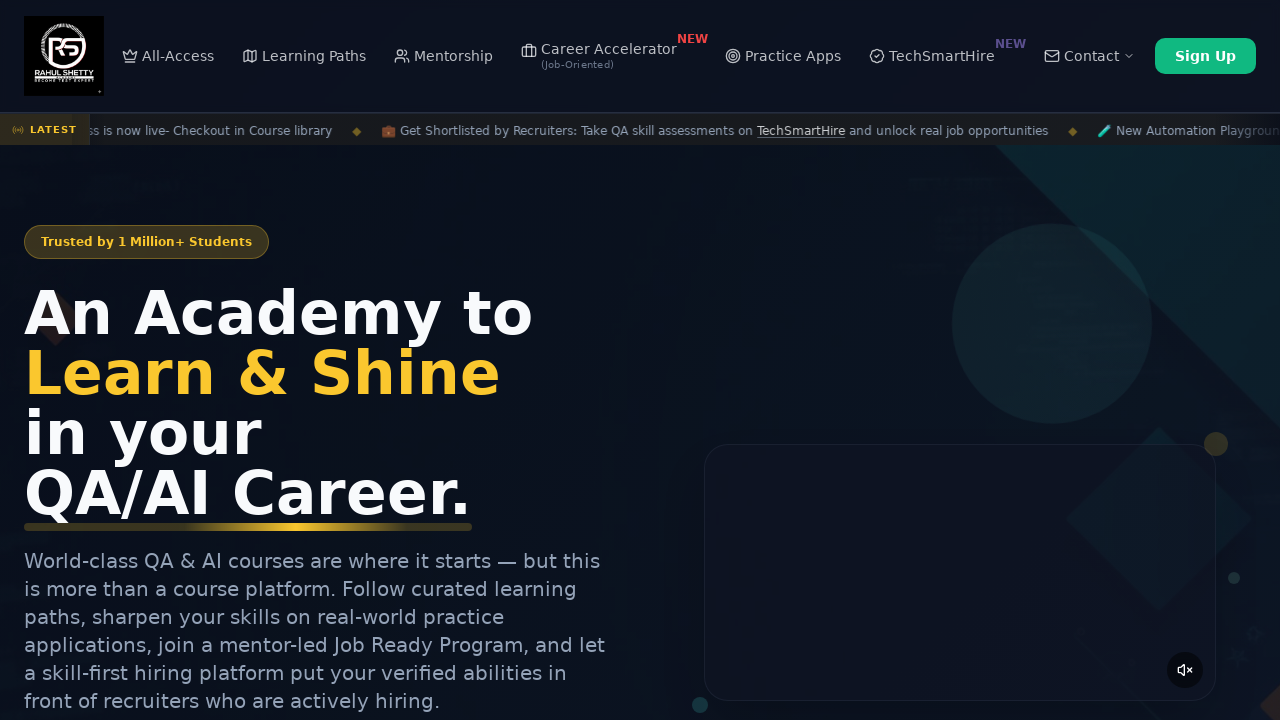

Filled name field with extracted course name: 'Playwright Testing' on [name='name']
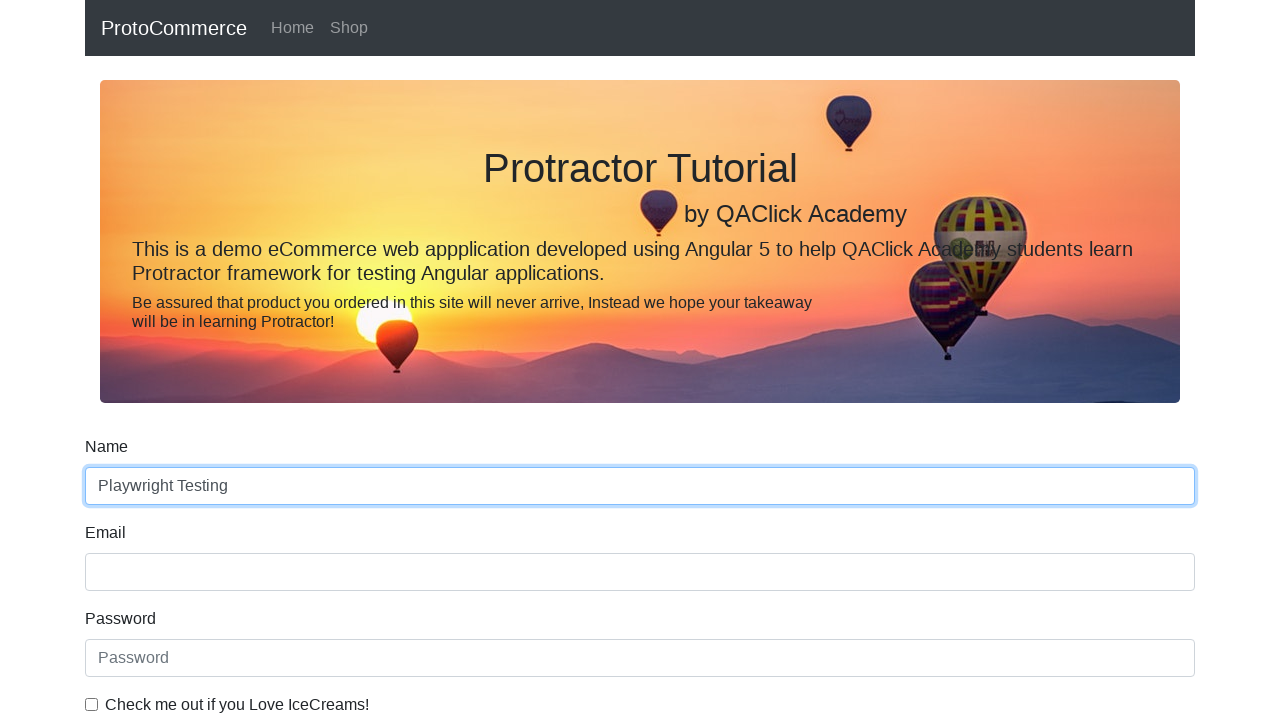

Verified name field is present and filled
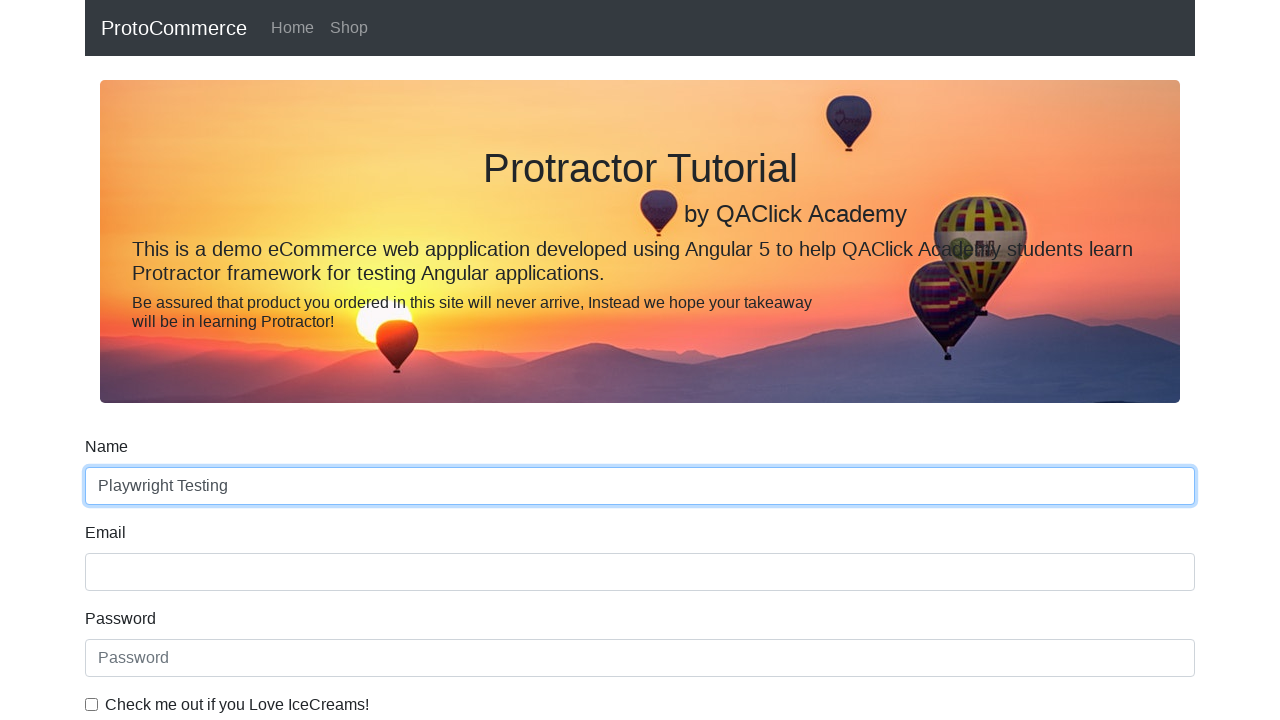

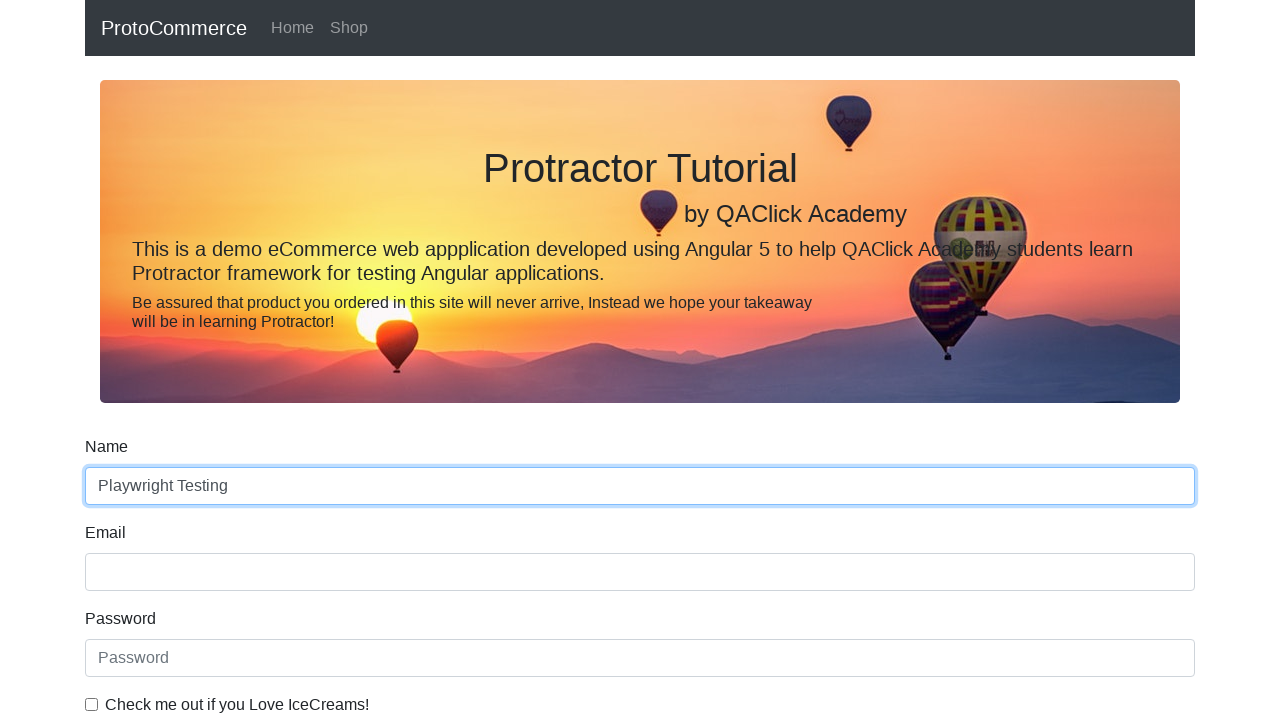